Tests opening a new tab by clicking a button, switching to it, verifying the page title and header, then clicking an alert button

Starting URL: https://www.hyrtutorials.com/p/window-handles-practice.html

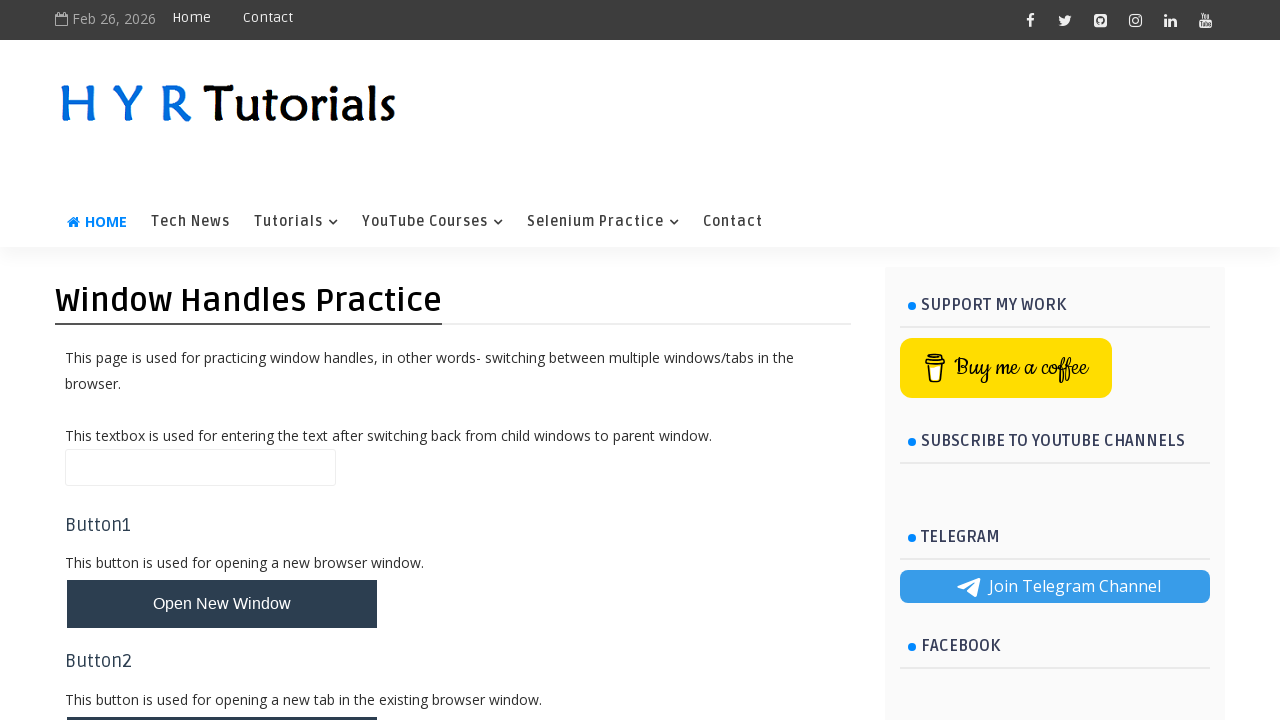

Clicked button to open new tab at (222, 696) on #newTabBtn
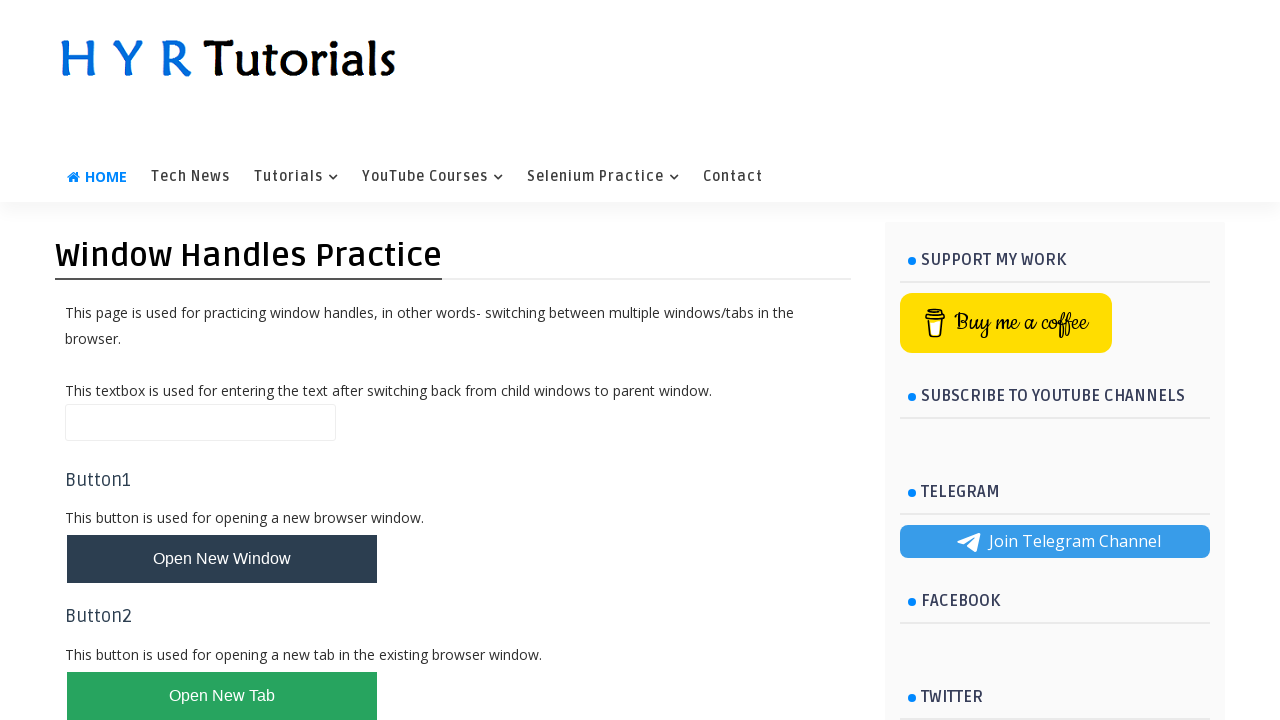

Retrieved list of pages from context
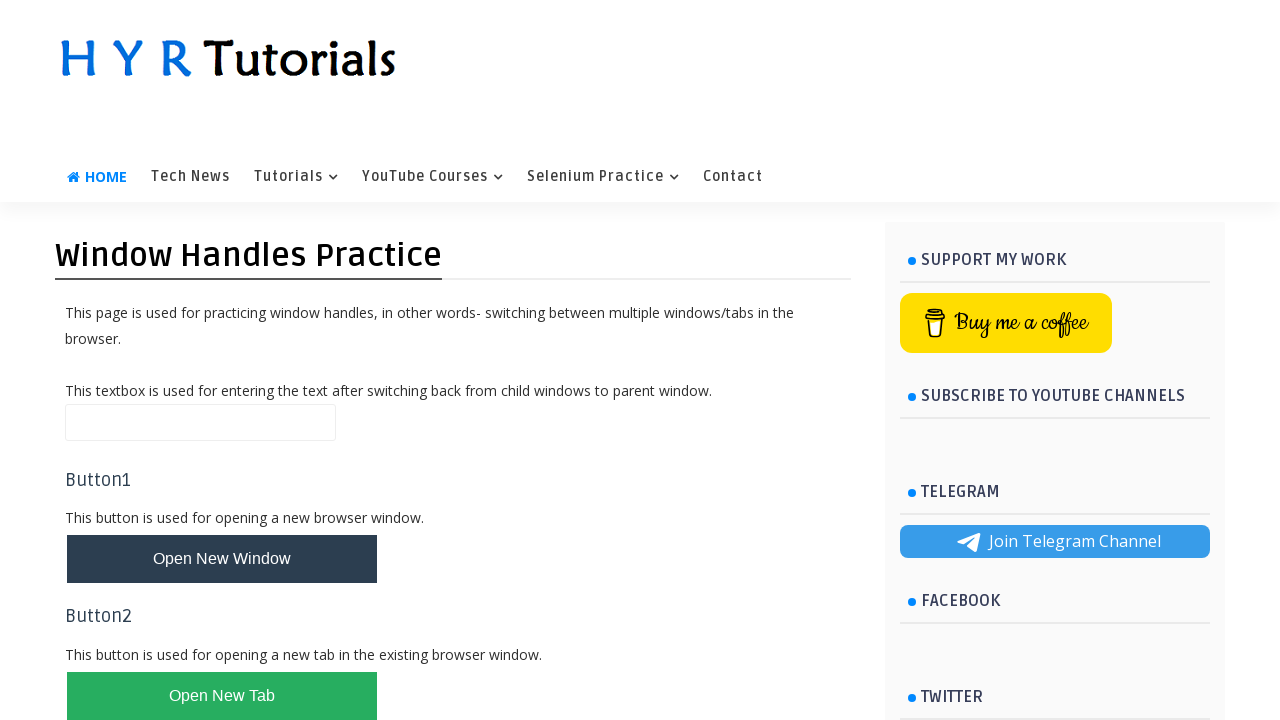

Selected the newly opened tab
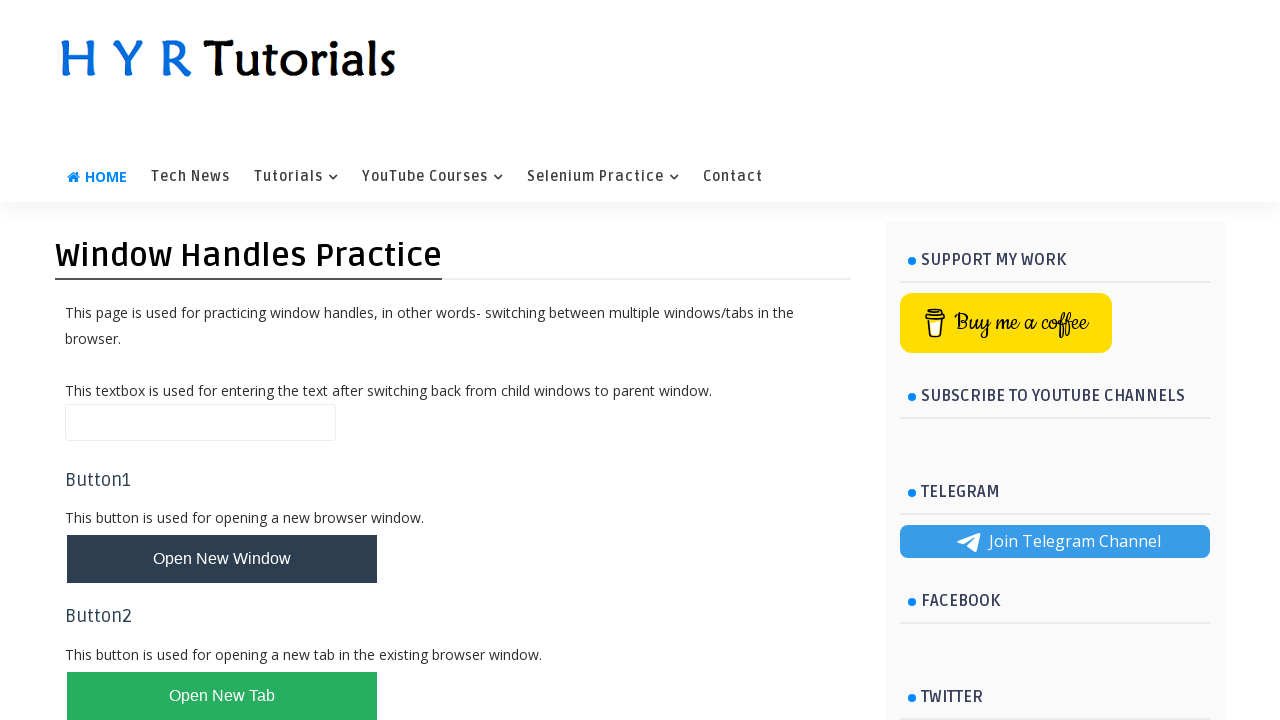

Waited for new tab to load
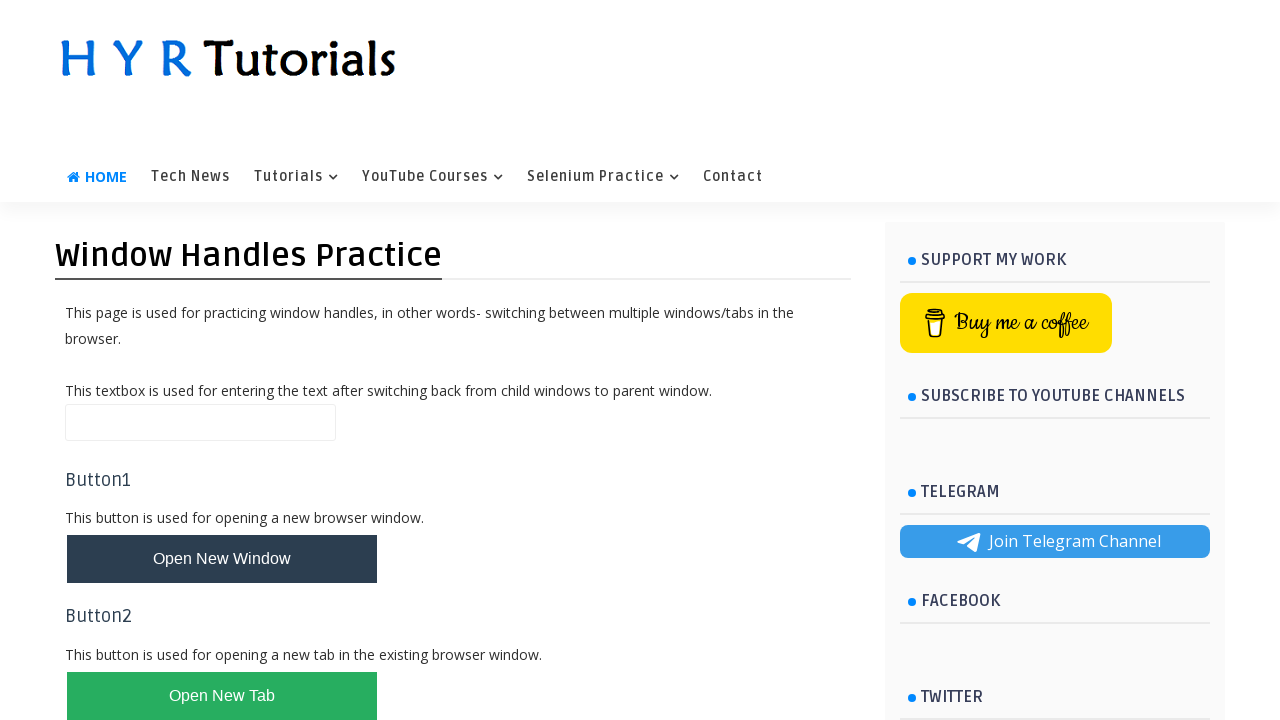

Verified page title is 'AlertsDemo - H Y R Tutorials'
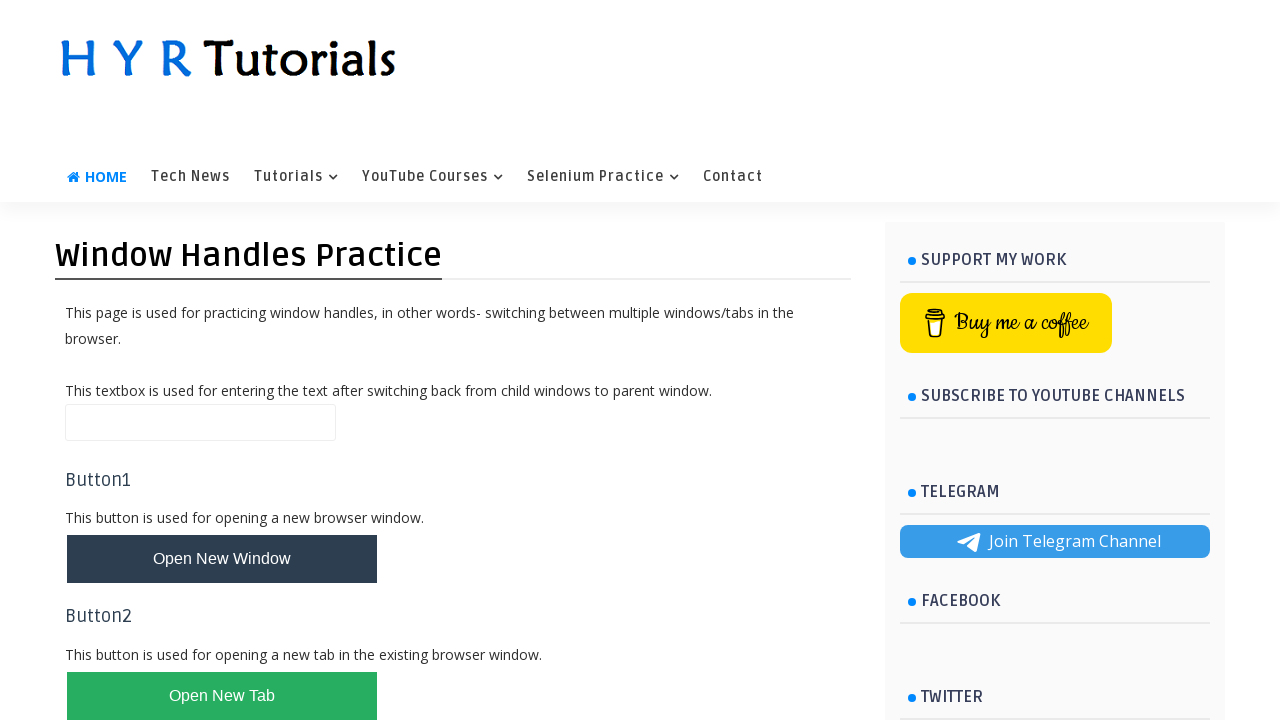

Located and waited for header element with itemprop='name'
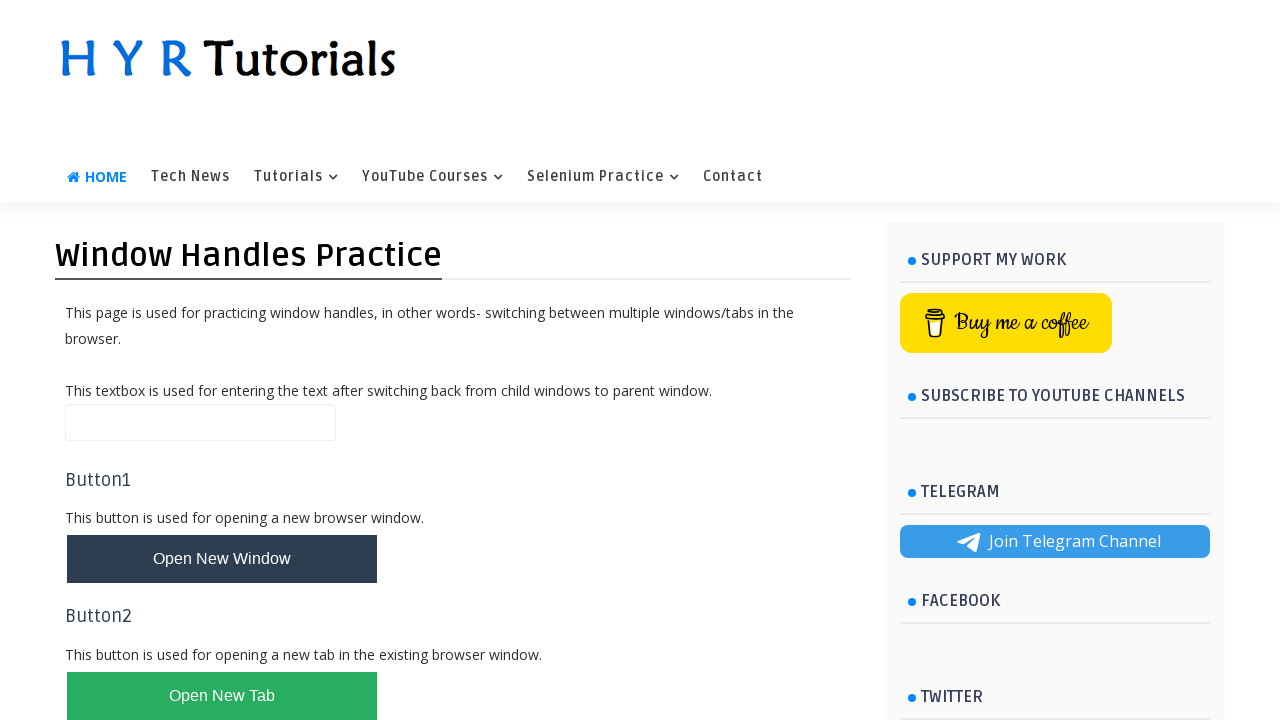

Verified header text is 'AlertsDemo'
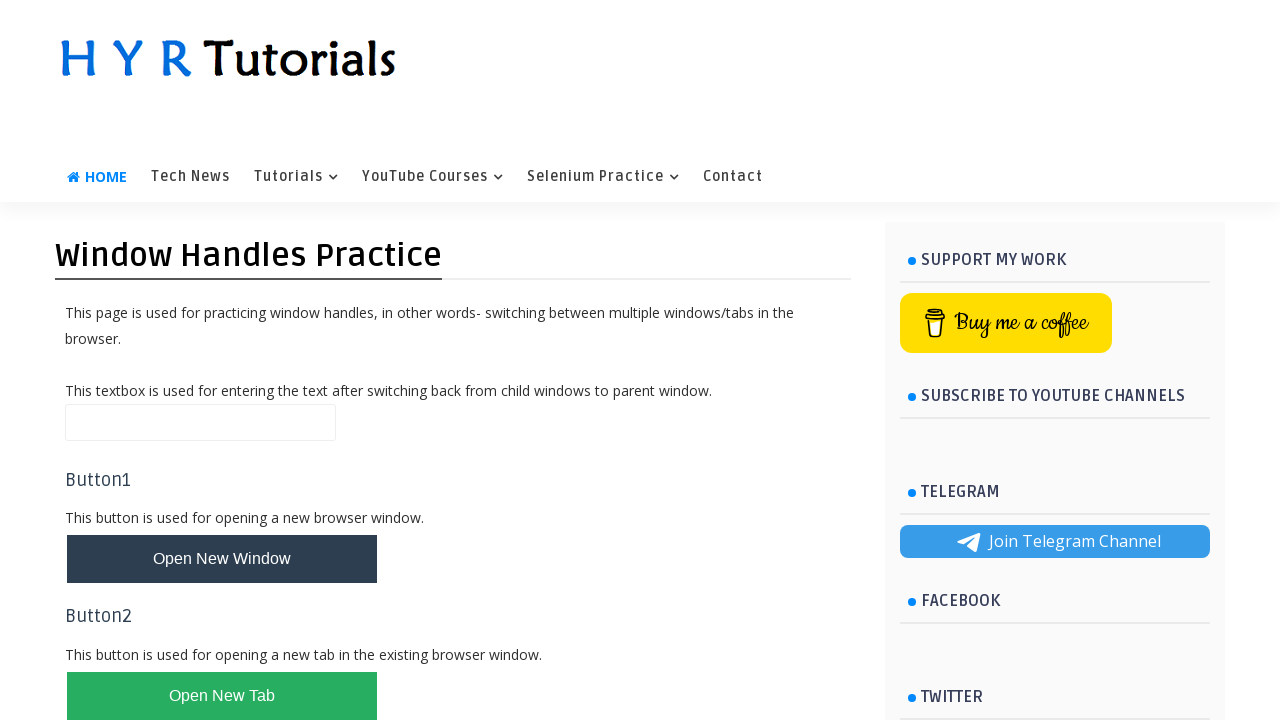

Clicked alert box button at (114, 494) on #alertBox
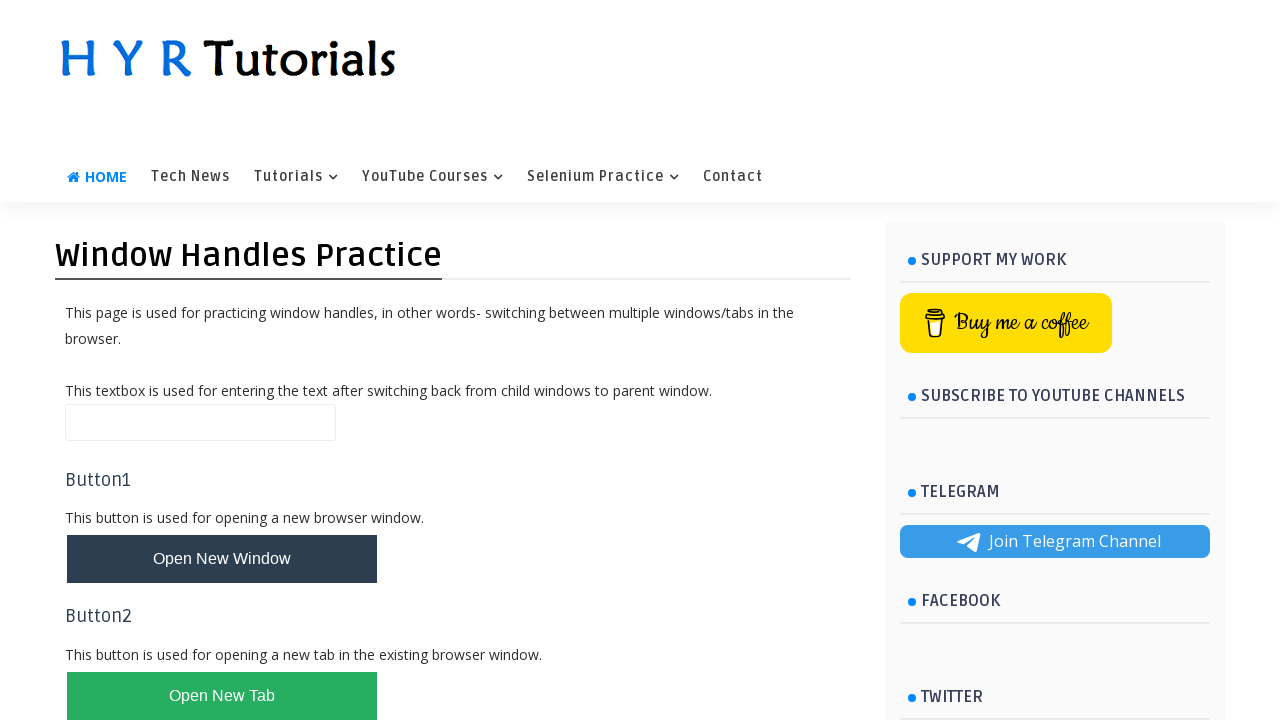

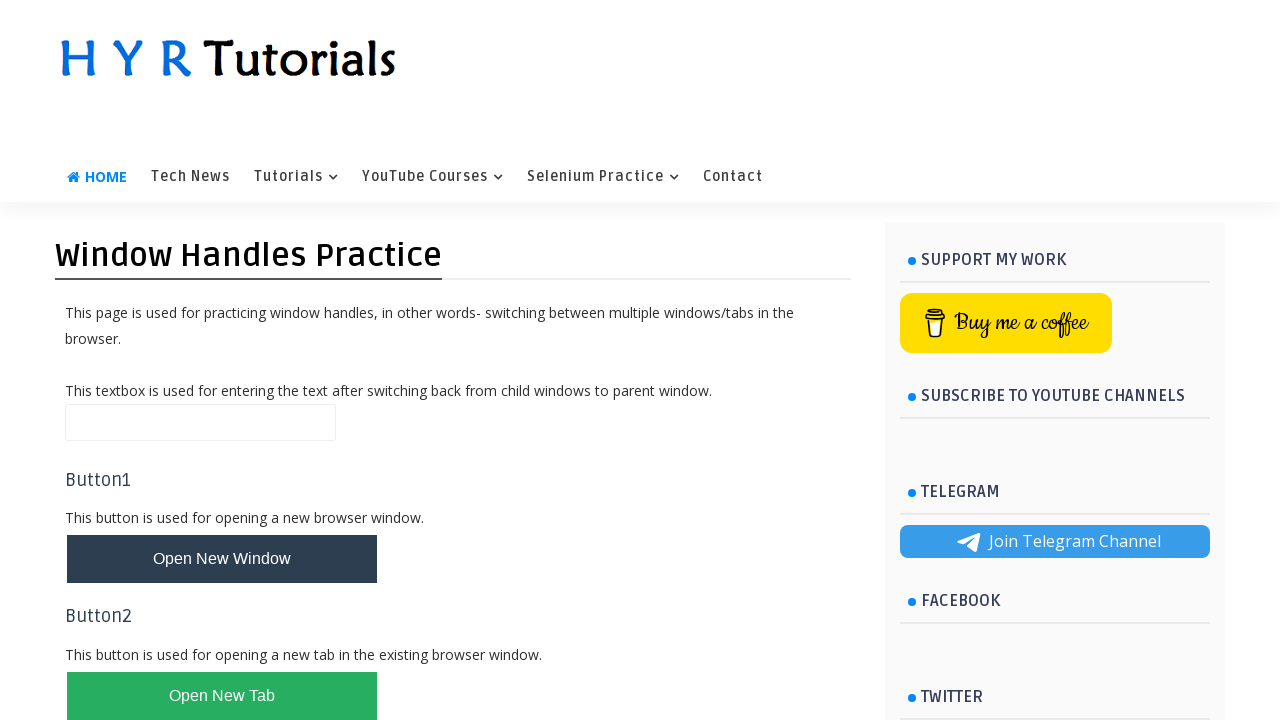